Tests single static dropdown selection by selecting options using value, label, and index methods

Starting URL: https://demo.automationtesting.in/Register.html

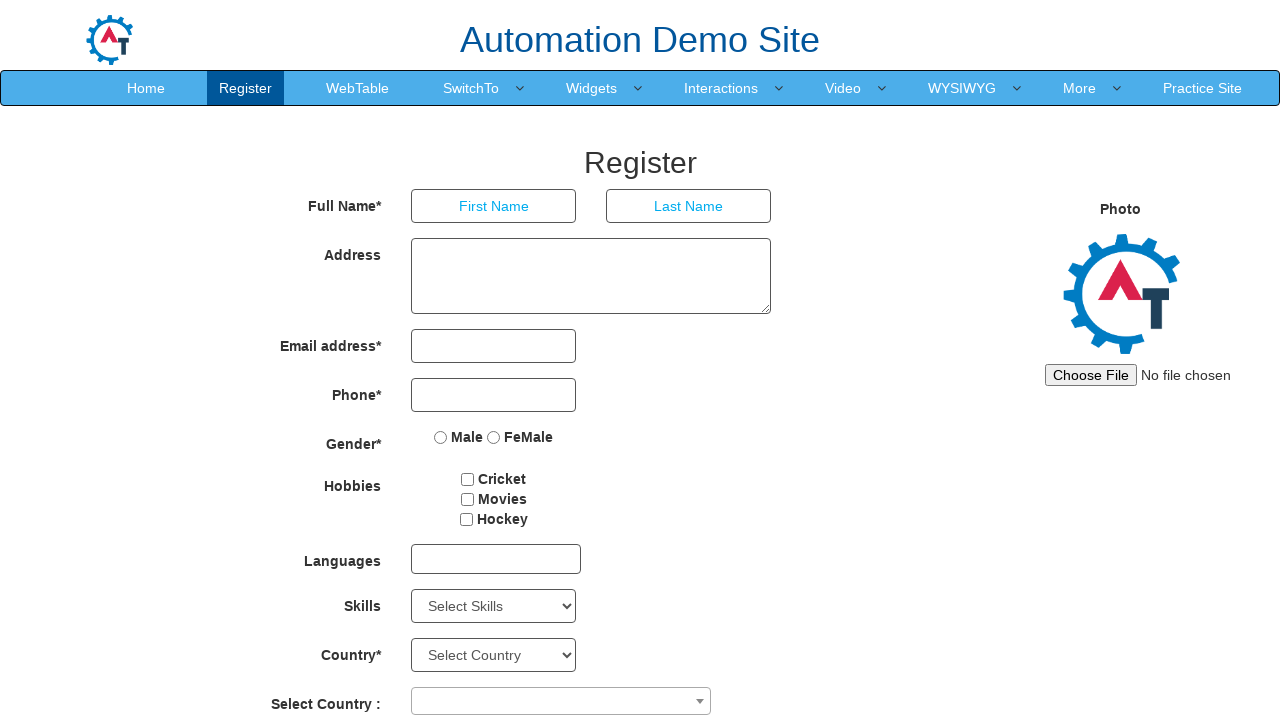

Selected 'Art Design' option from Skills dropdown by value on #Skills
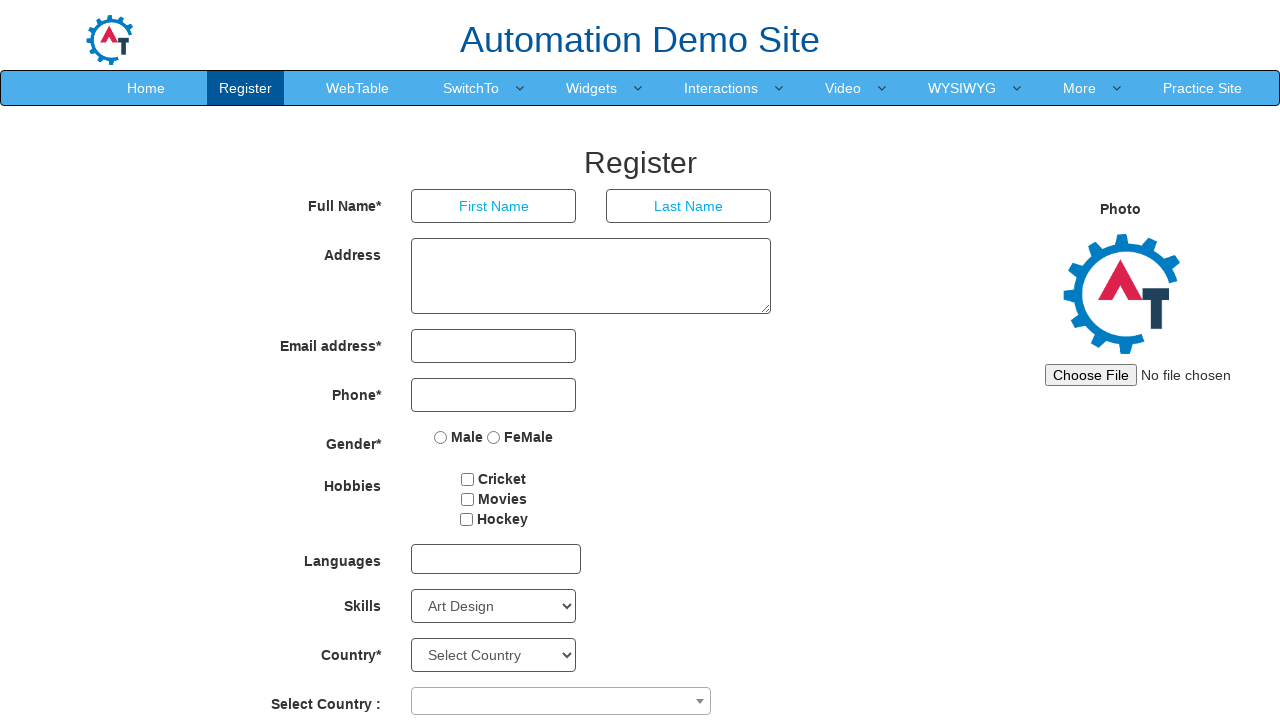

Selected 'Backup Management' option from Skills dropdown by label on #Skills
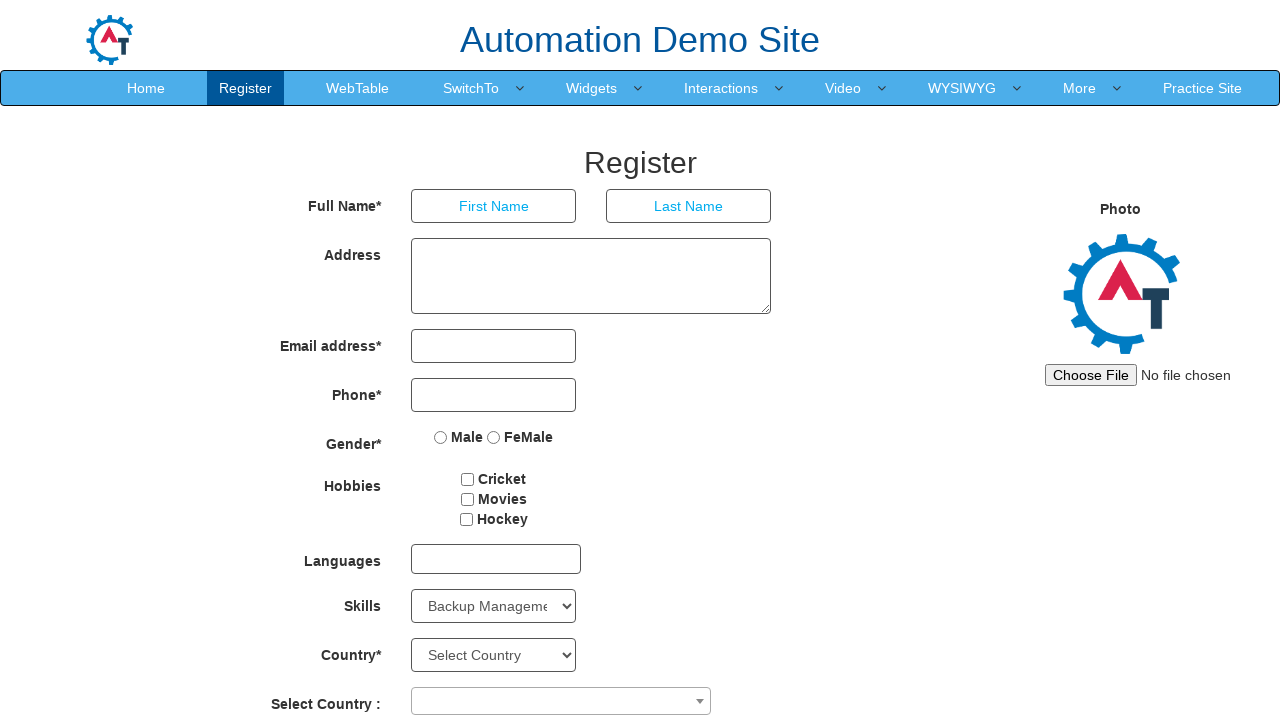

Selected option at index 5 from Skills dropdown by index on #Skills
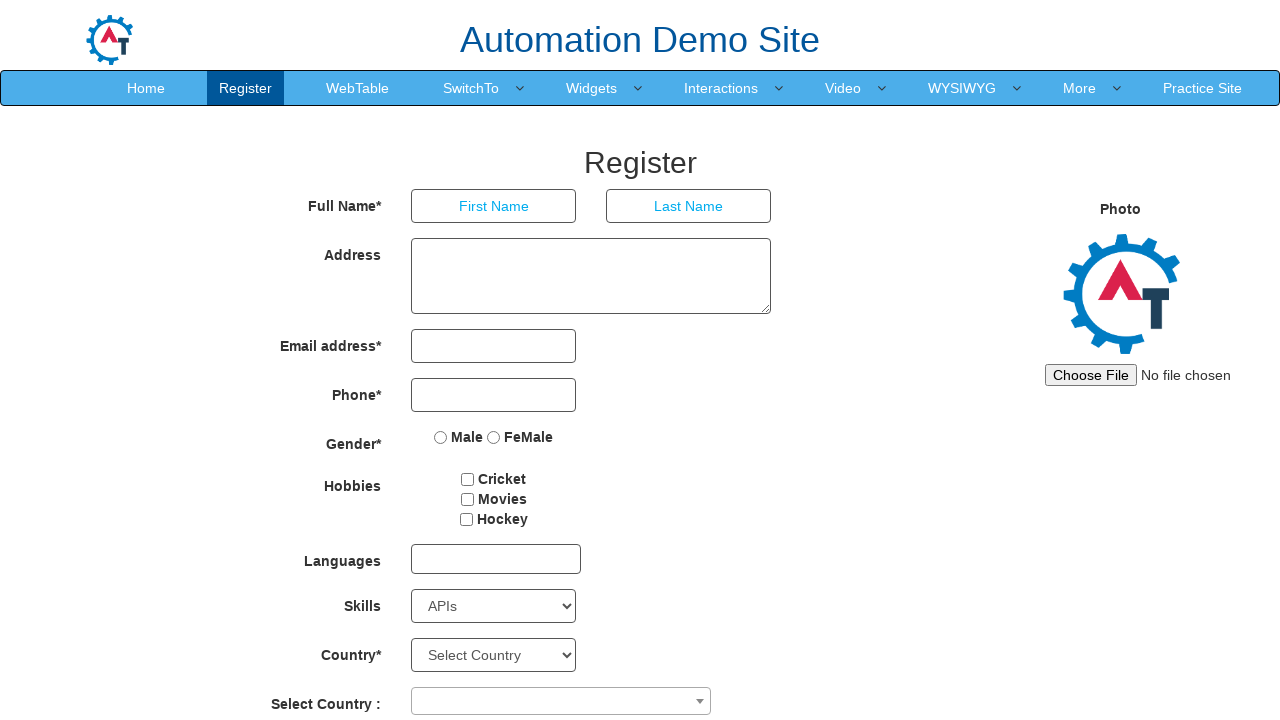

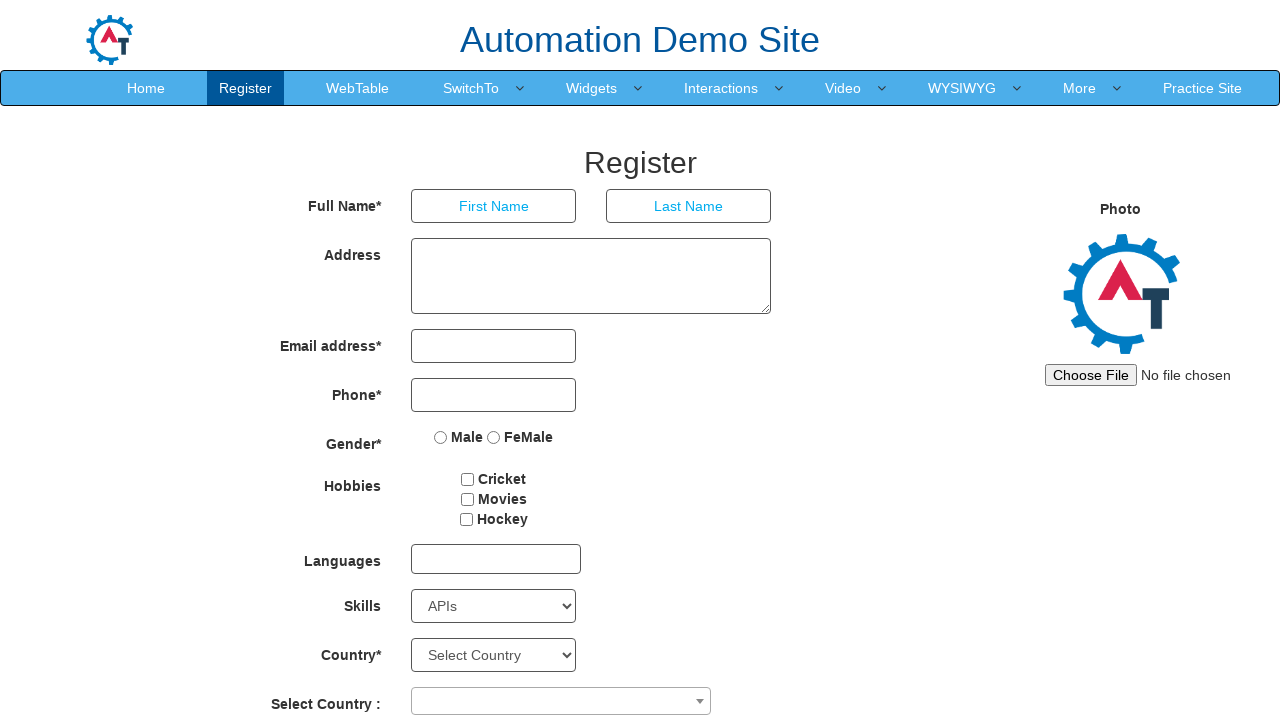